Tests that the bird moves when the space key is pressed in the Flappy Bird game

Starting URL: https://kulacs-kristof.github.io/Flappy-Bird/game.html

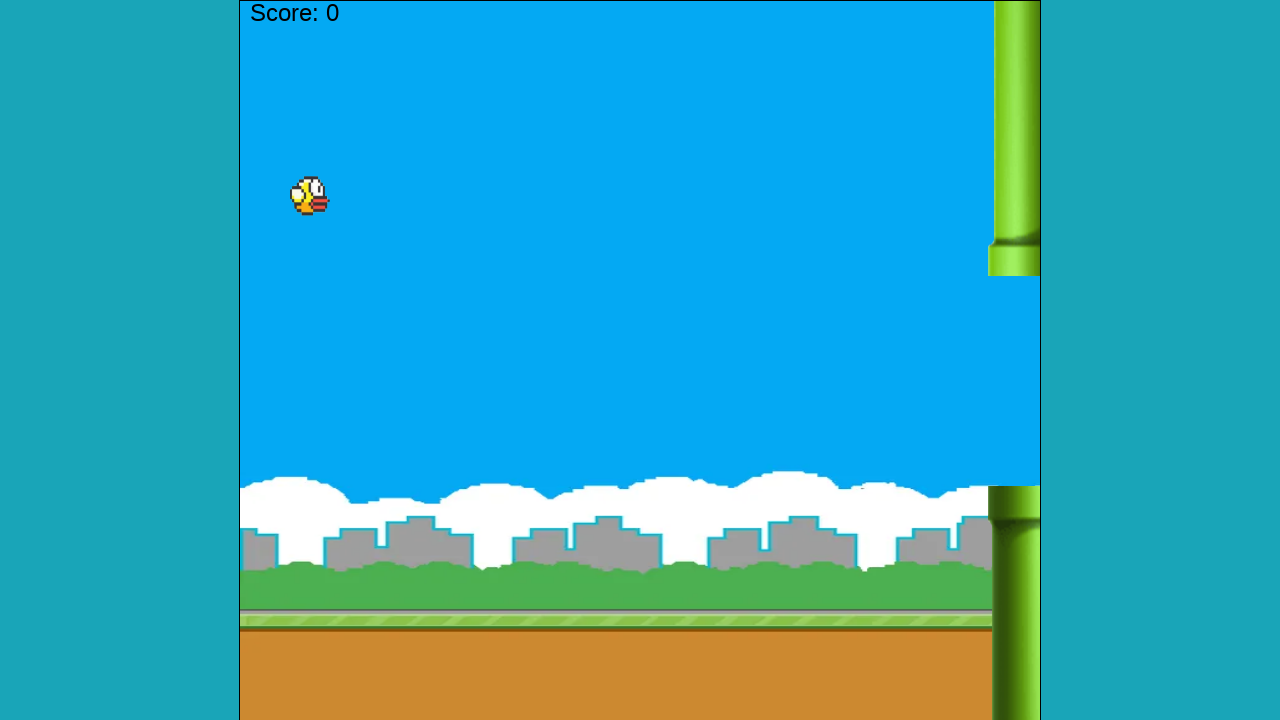

Game canvas loaded
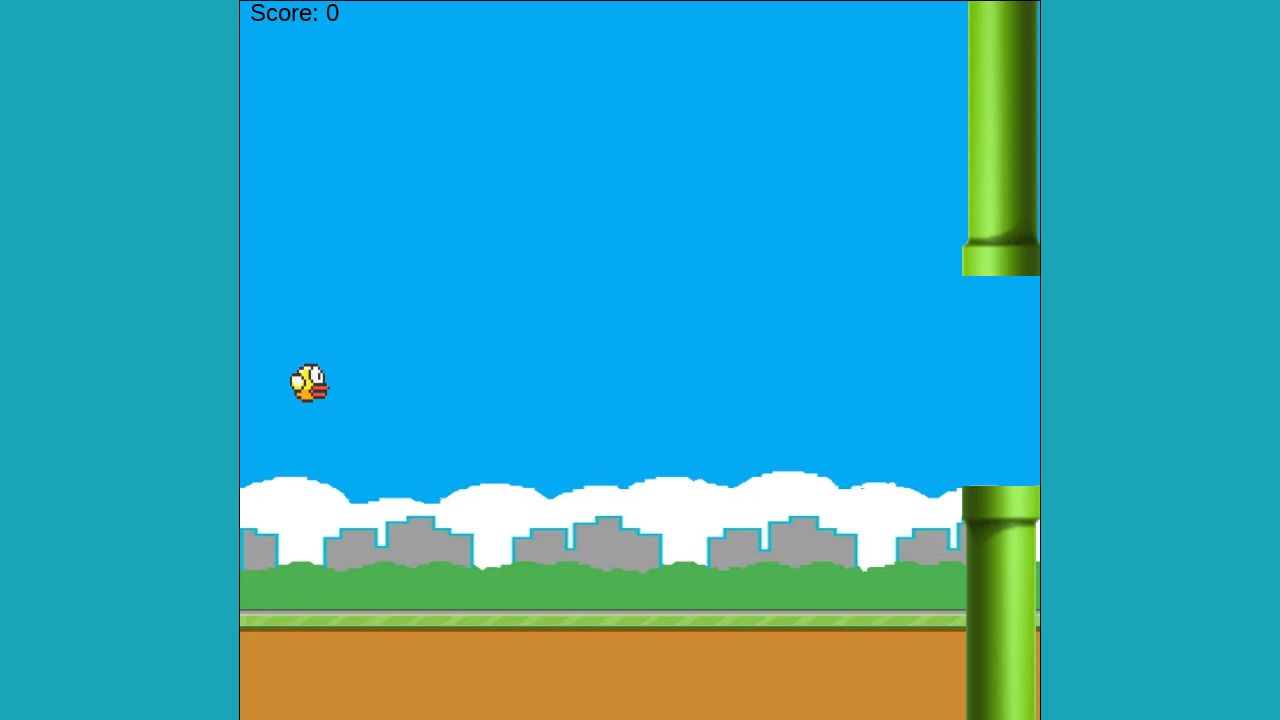

Pressed space key to make bird jump
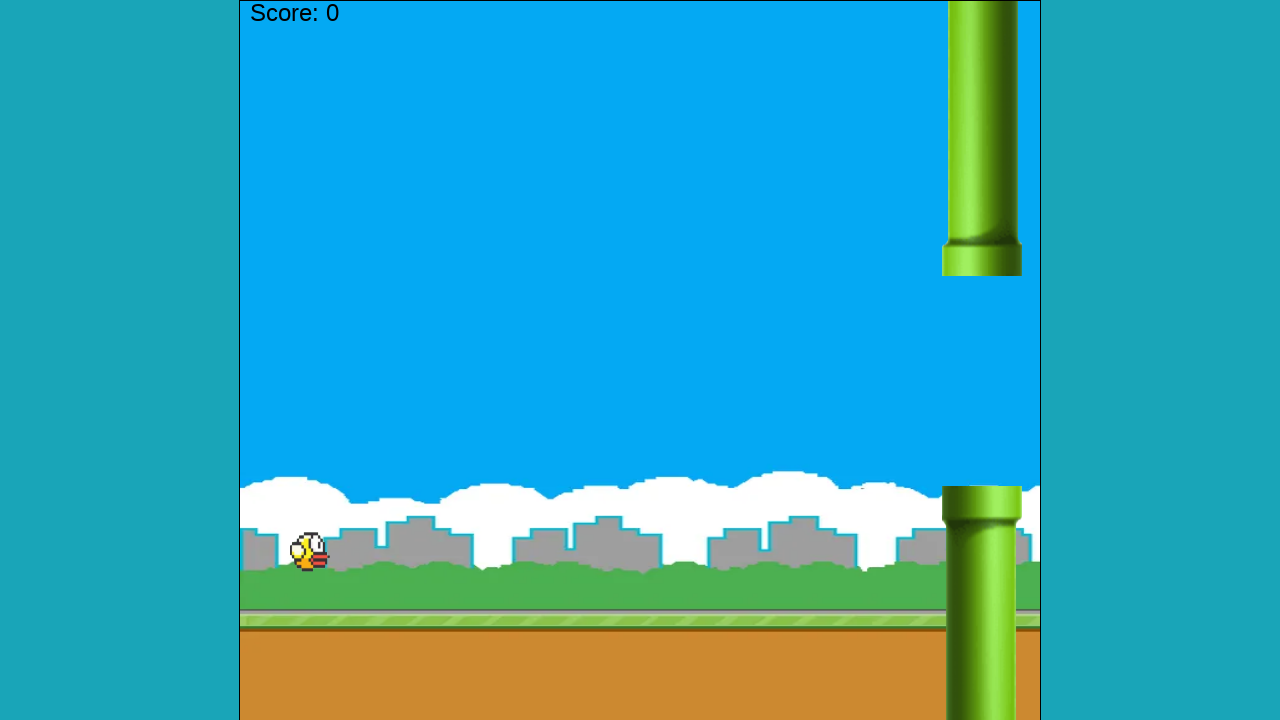

Waited 100ms for bird position to update
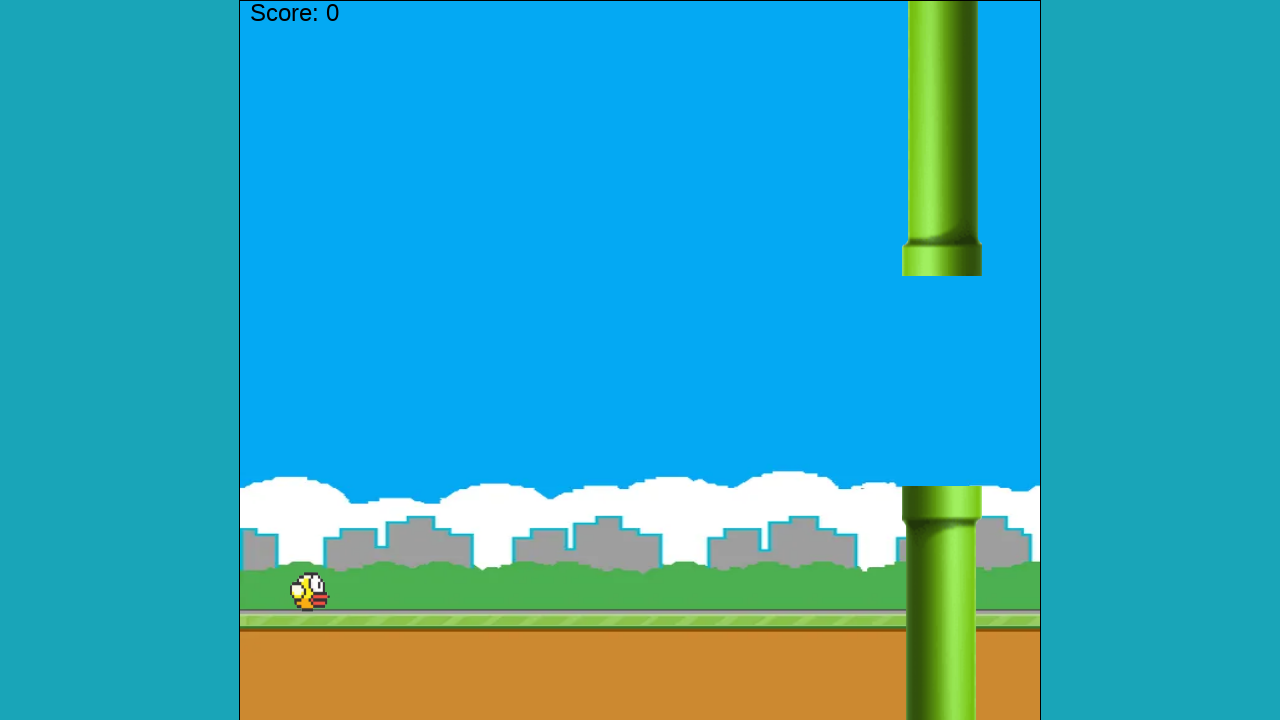

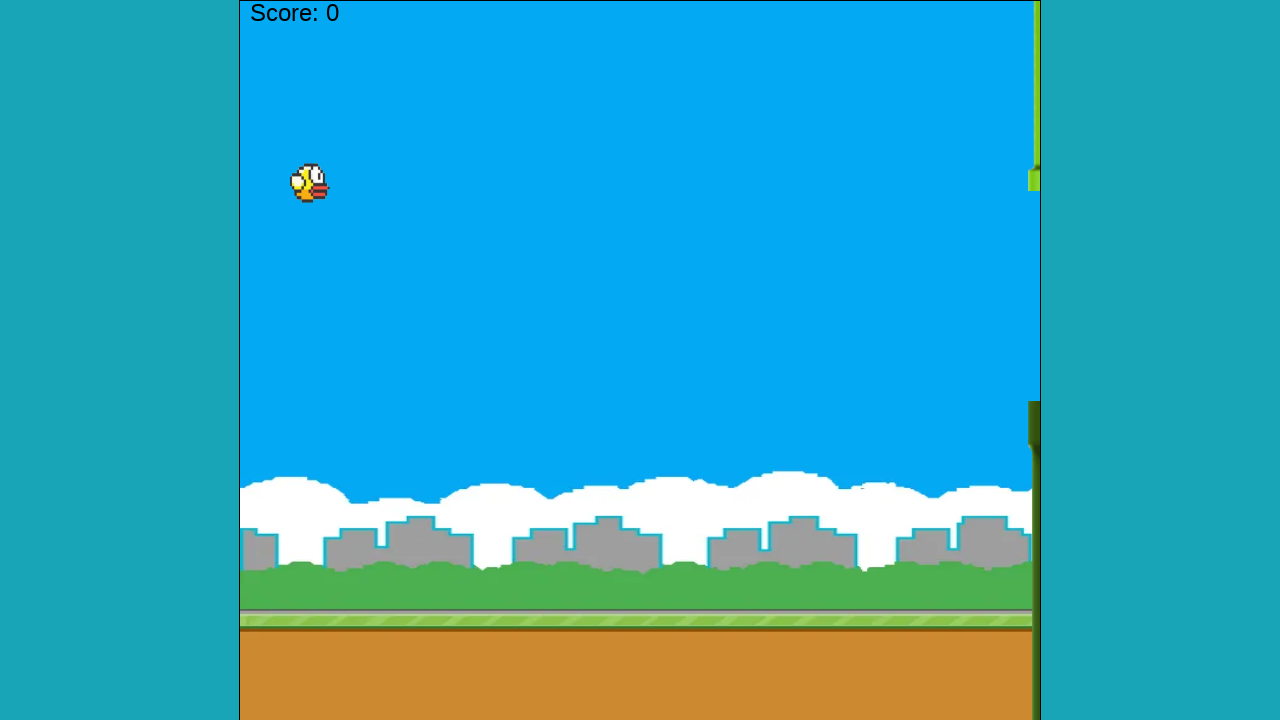